Tests window handling by navigating to multiple windows page, opening a new window, switching between parent and child windows to verify content

Starting URL: https://the-internet.herokuapp.com/

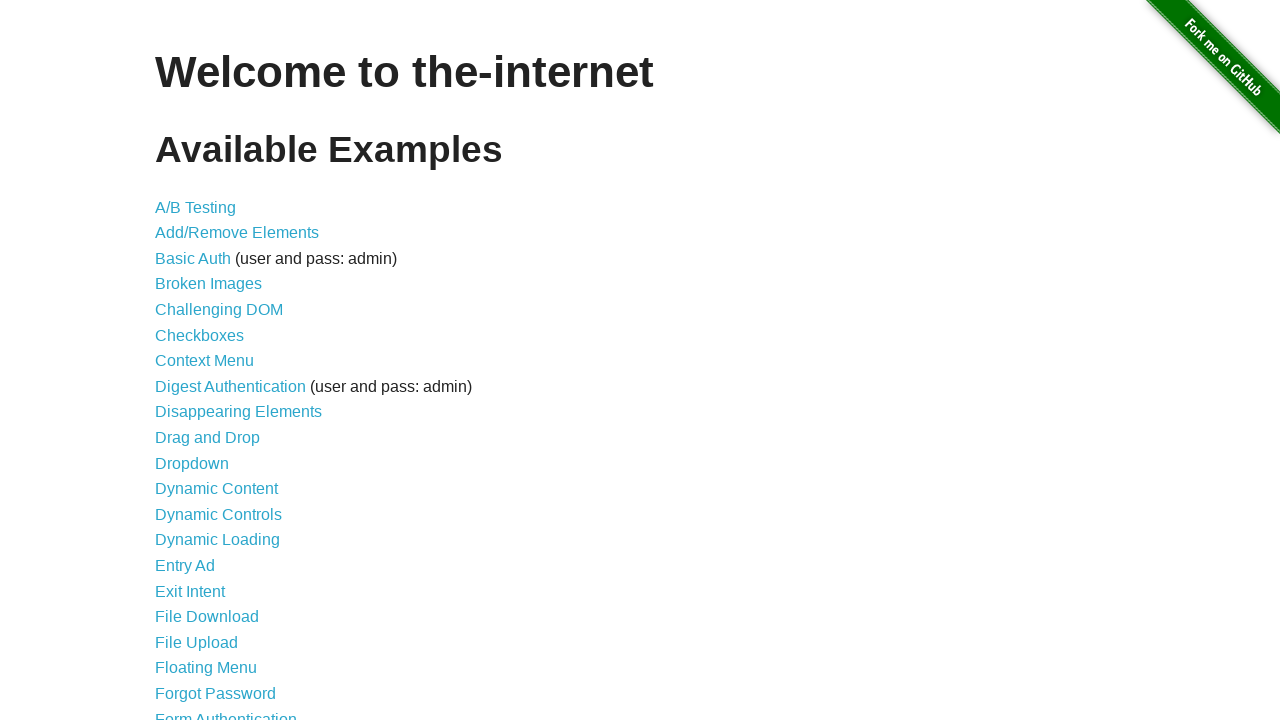

Clicked on 'Multiple Windows' link at (218, 369) on a:has-text('Multiple Windows')
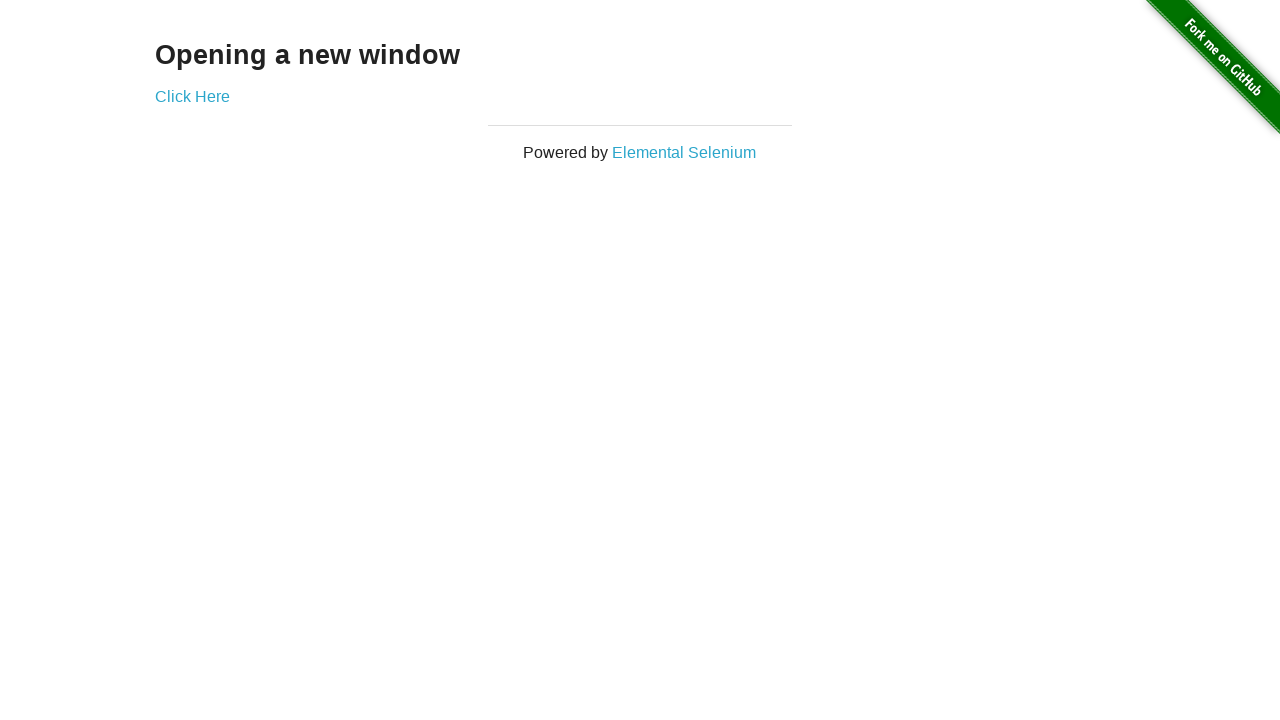

Clicked link to open new window at (192, 96) on a[href='/windows/new']
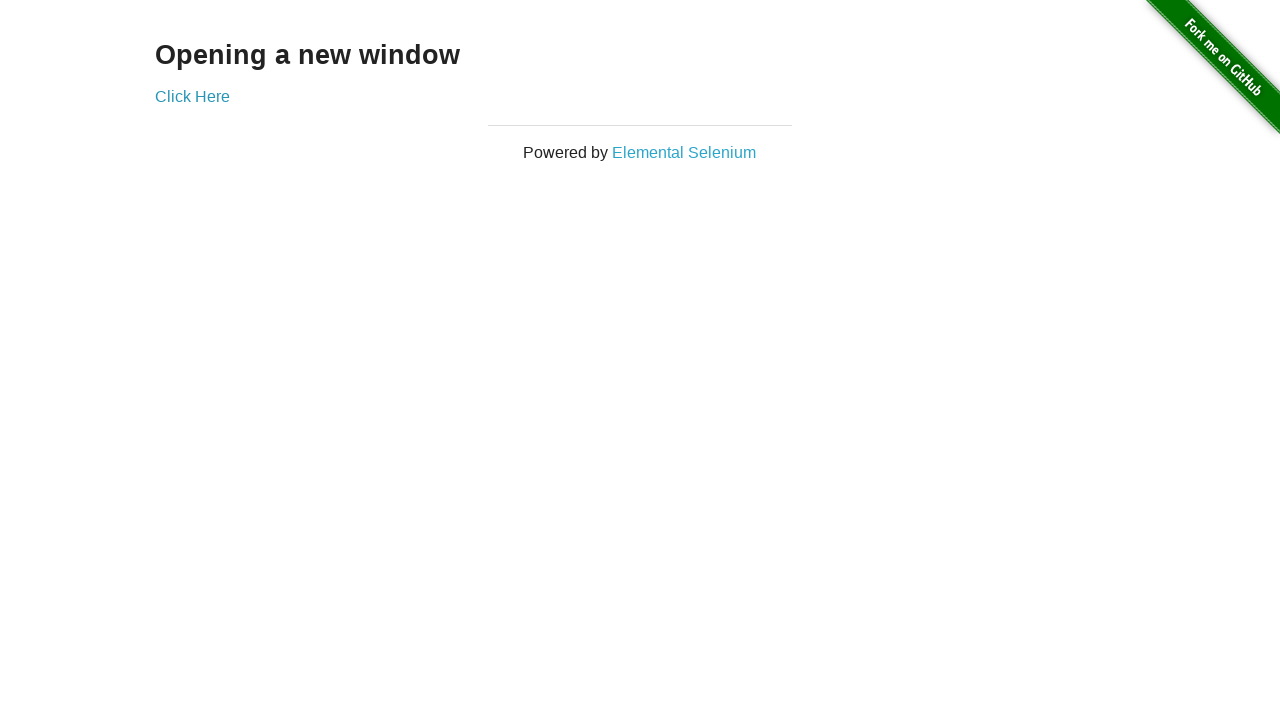

New window opened and captured
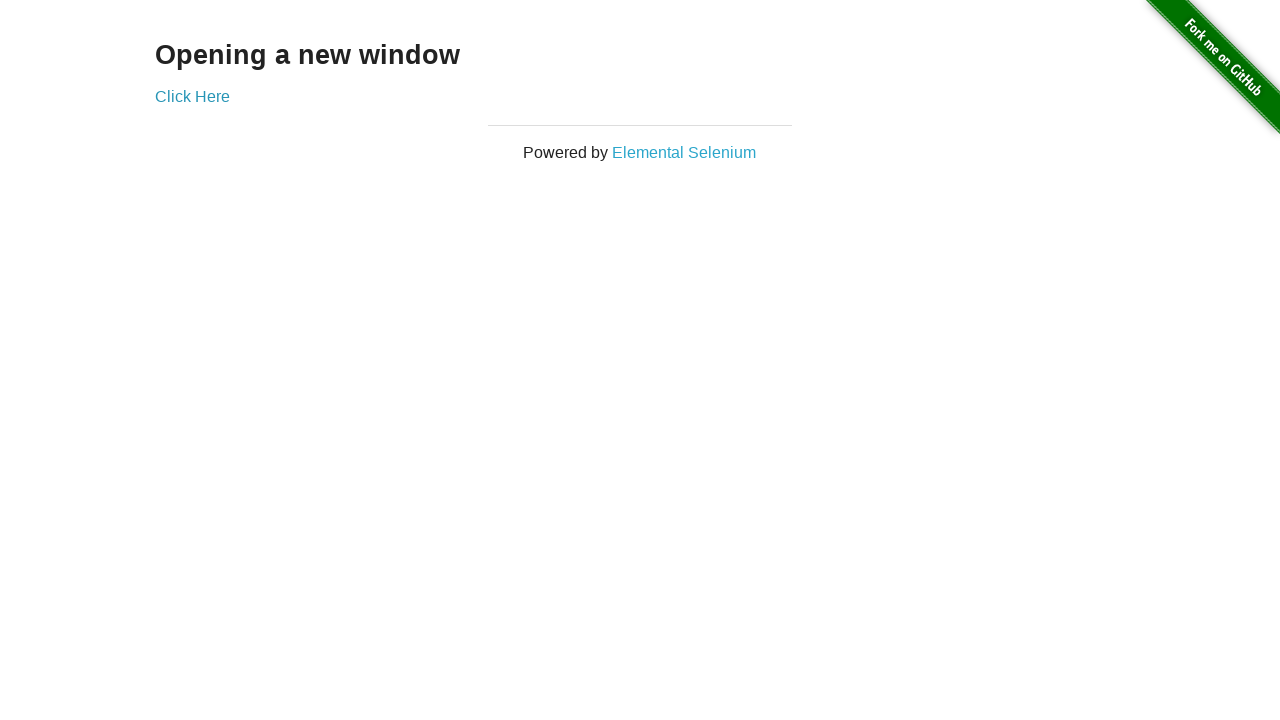

Retrieved text content from new window
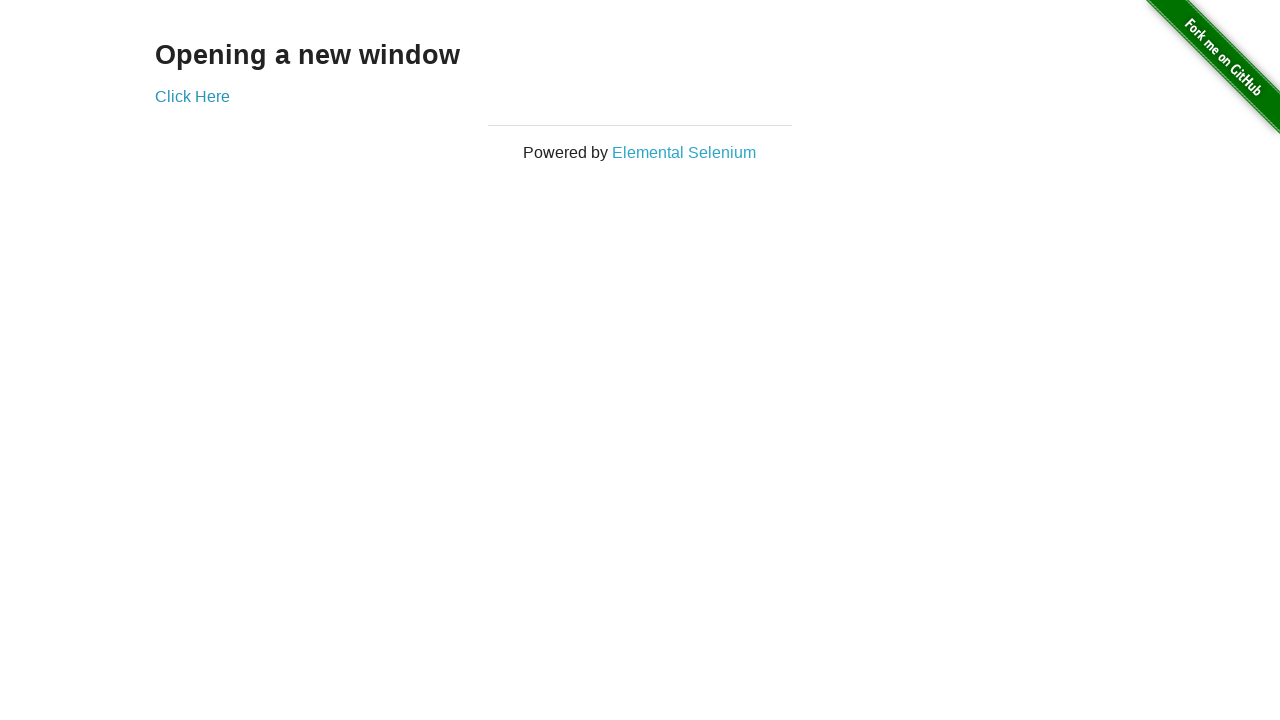

Retrieved text content from original window
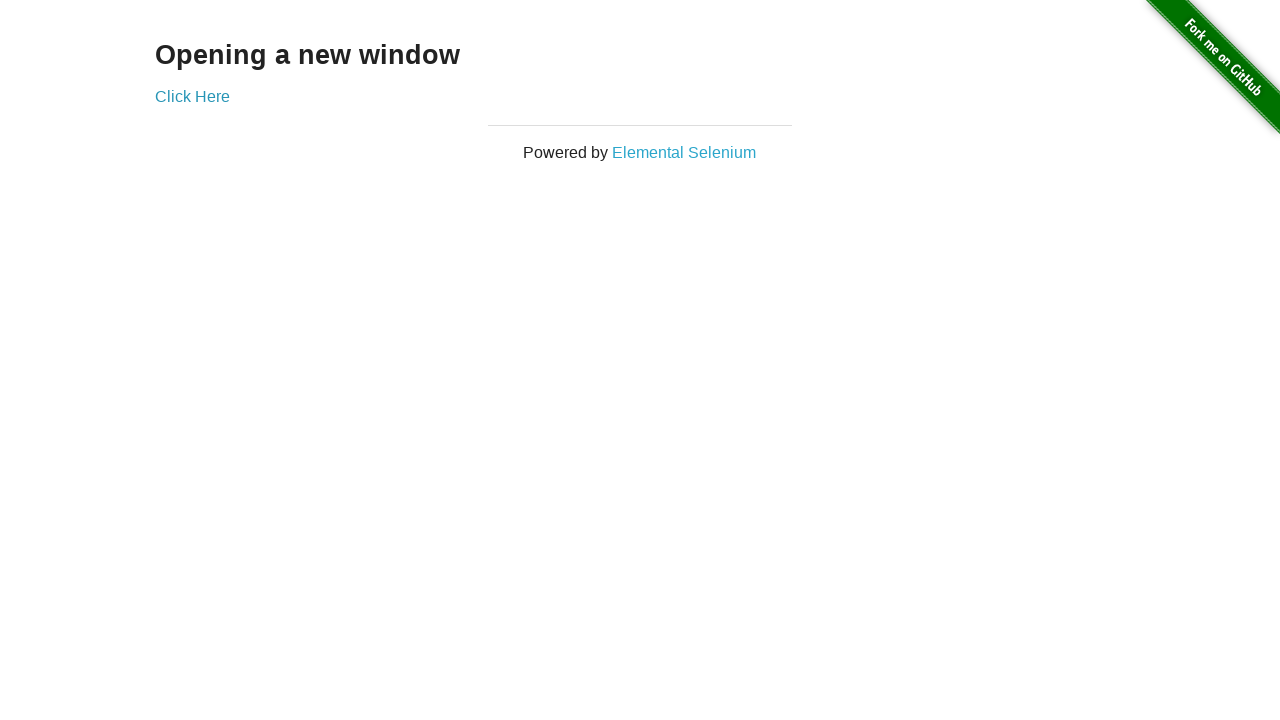

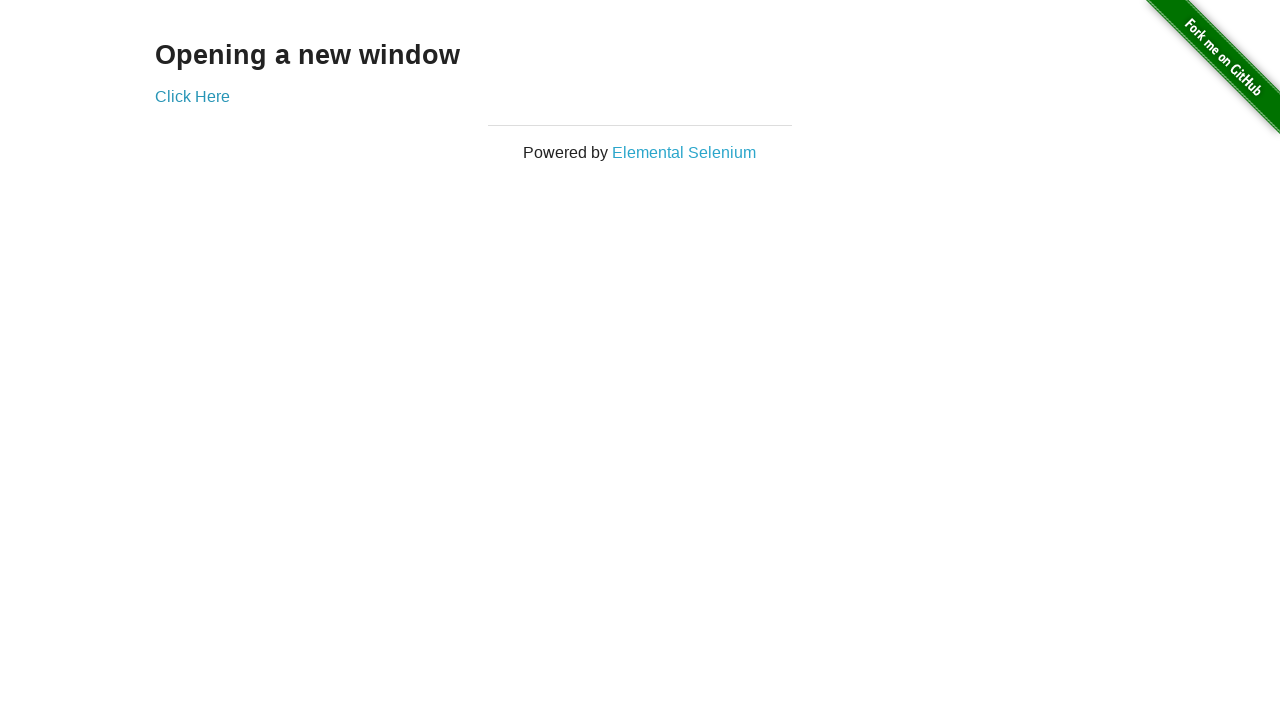